Navigates to the Rahul Shetty Academy Selenium Practice page and verifies it loads successfully

Starting URL: https://rahulshettyacademy.com/seleniumPractise/#/

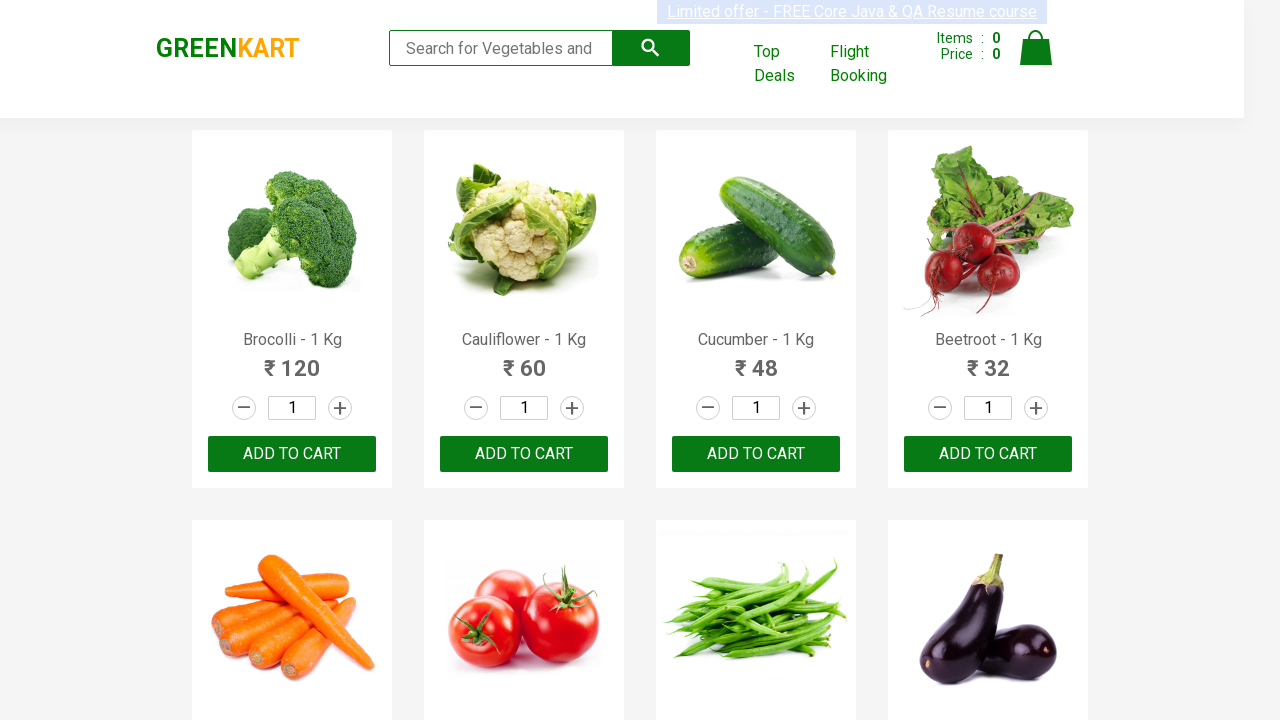

Navigated to Rahul Shetty Academy Selenium Practice page
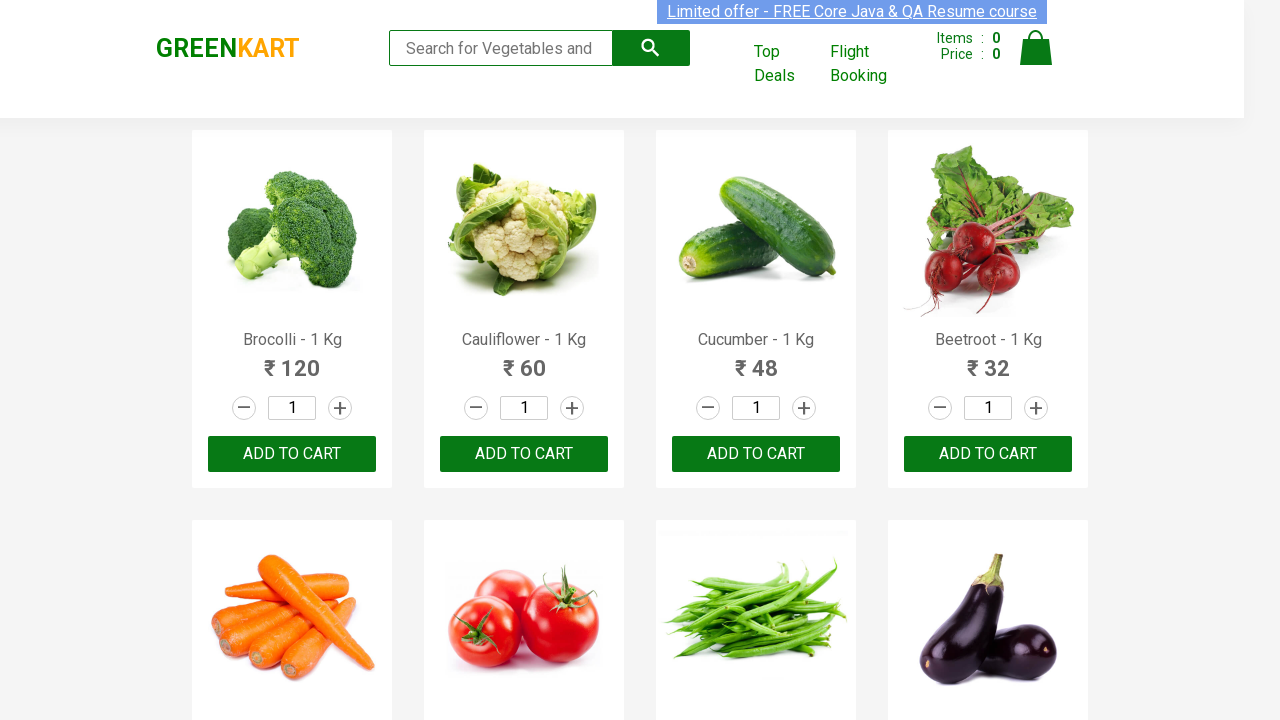

Page DOM content loaded successfully
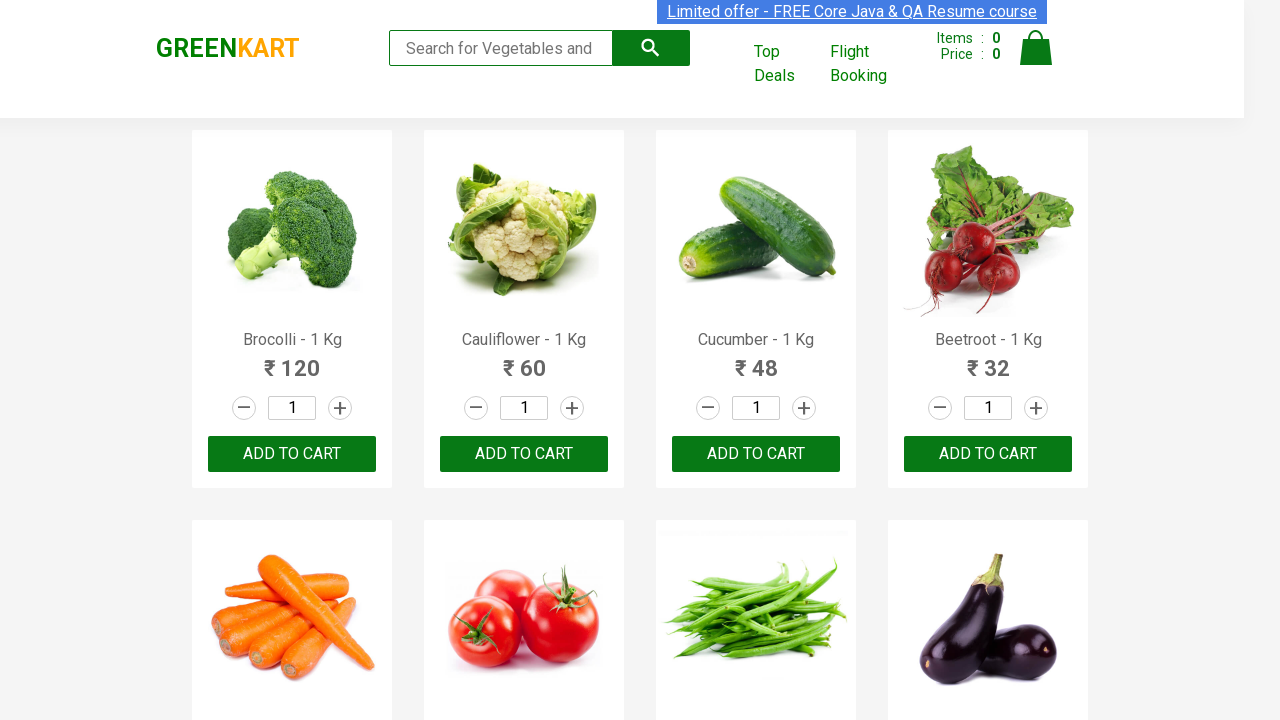

Verified page loaded with correct URL
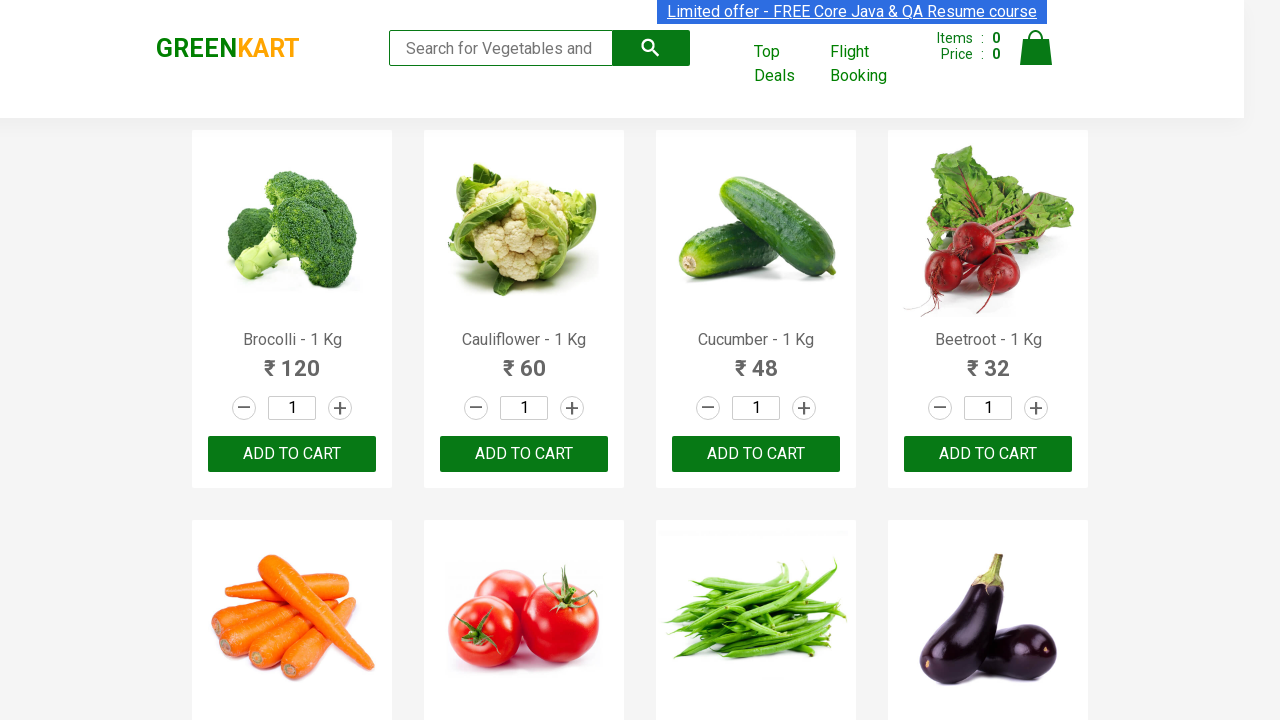

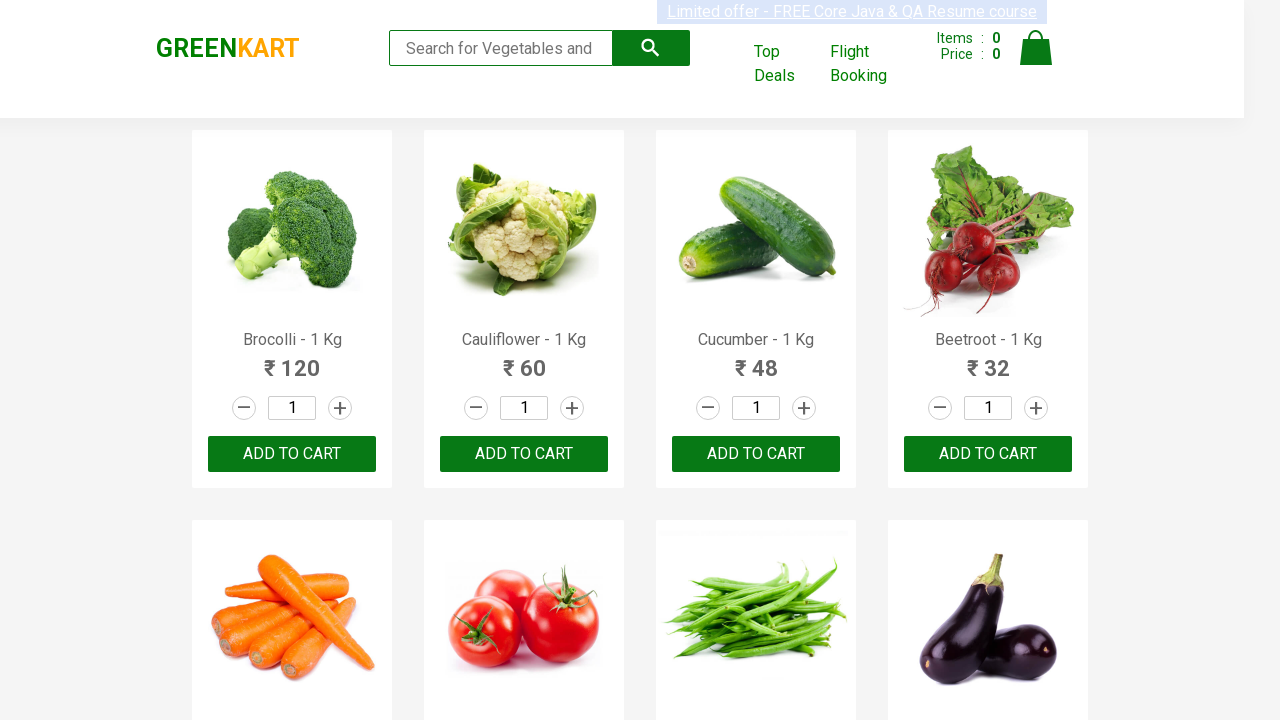